Tests explicit wait for text to be present in element by waiting for specific magic text content

Starting URL: https://kristinek.github.io/site/examples/sync

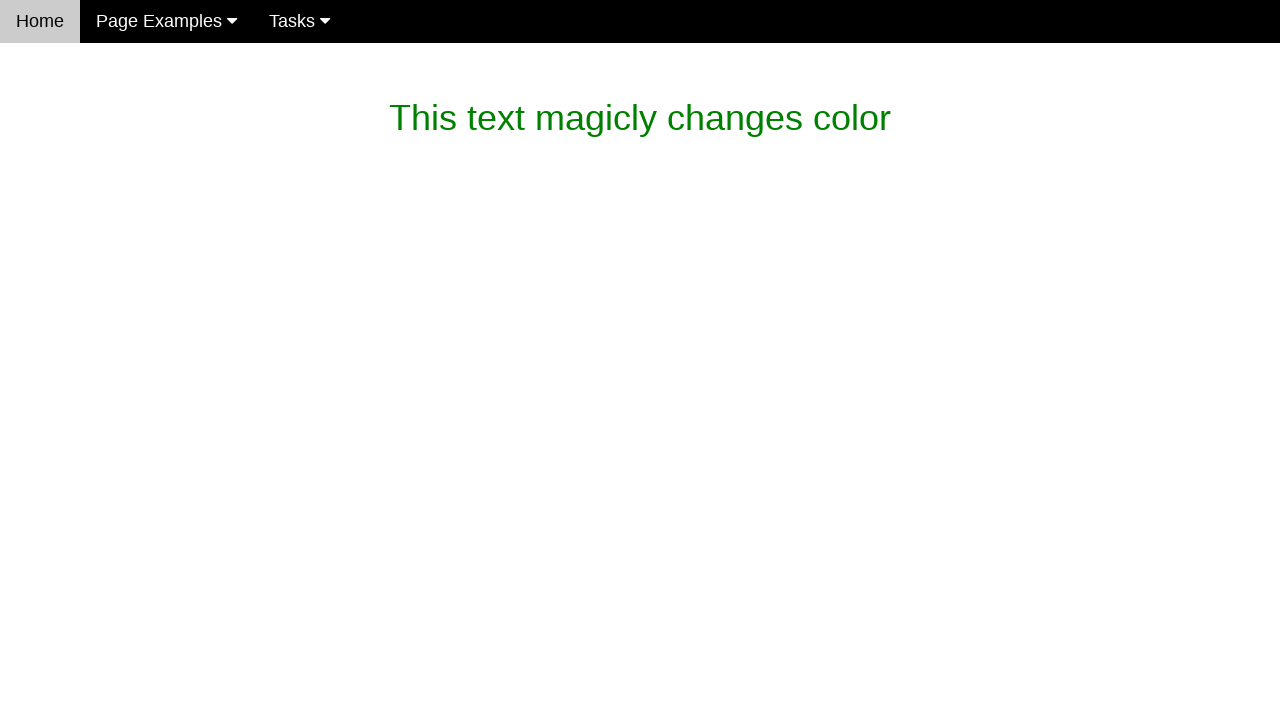

Waited for magic text to appear in paragraph element
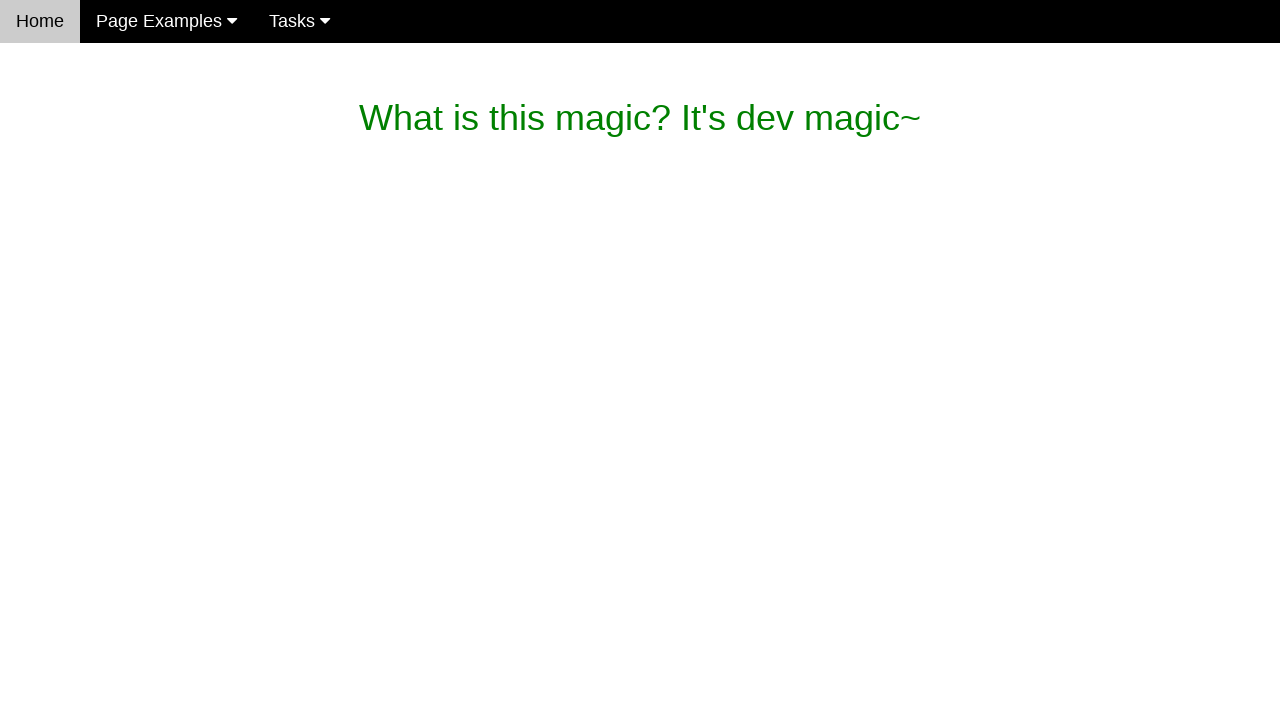

Verified magic text content matches expected value 'What is this magic? It's dev magic~'
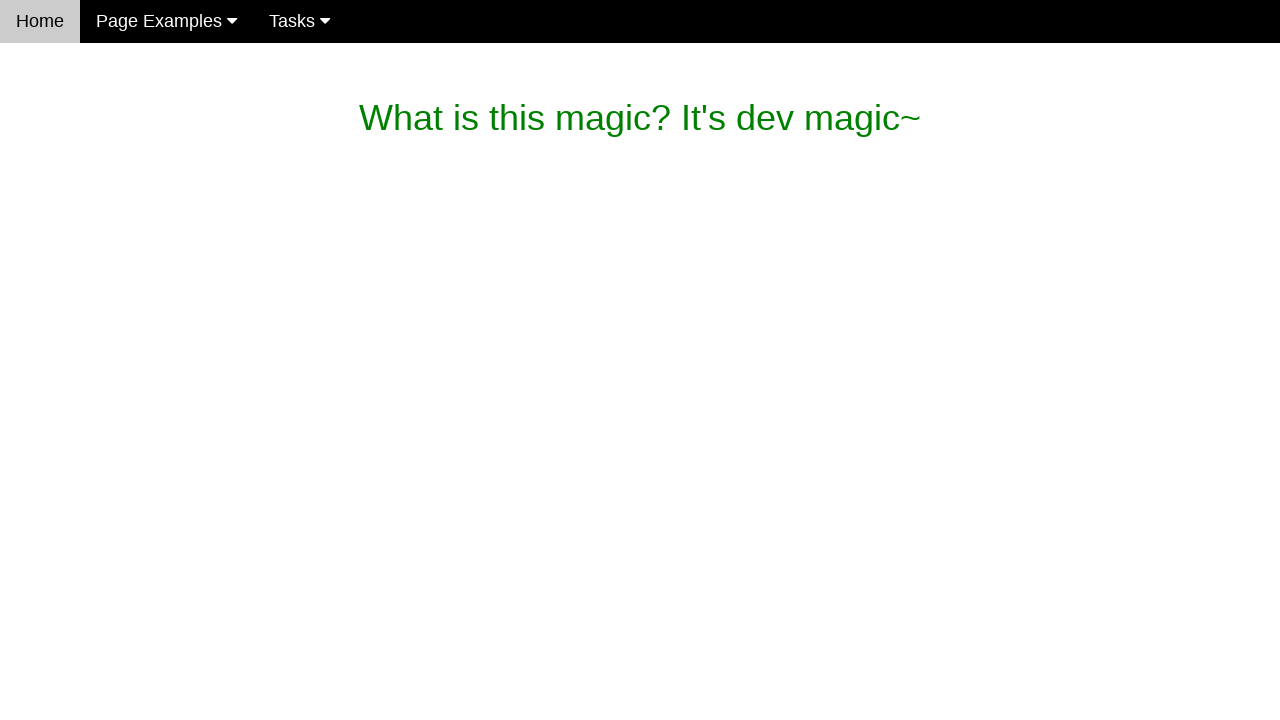

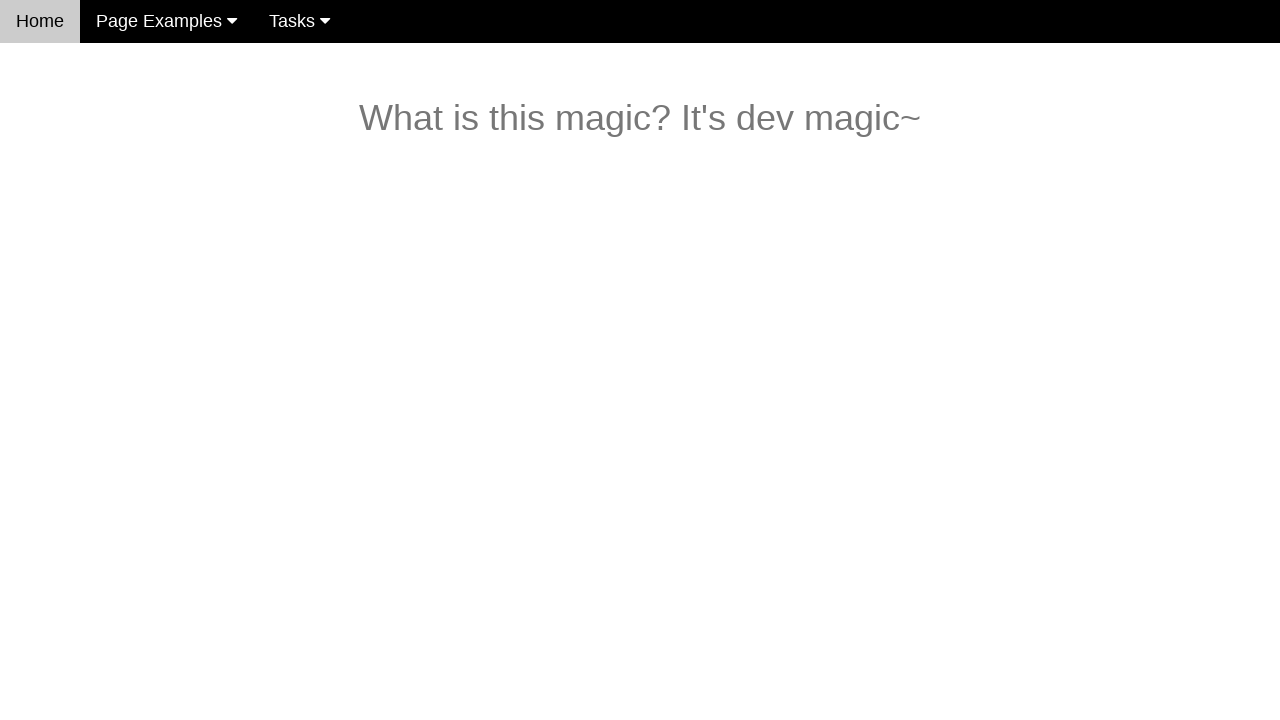